Navigates to YouTube homepage and waits for the page to load. This is a basic page load verification test.

Starting URL: https://youtube.com

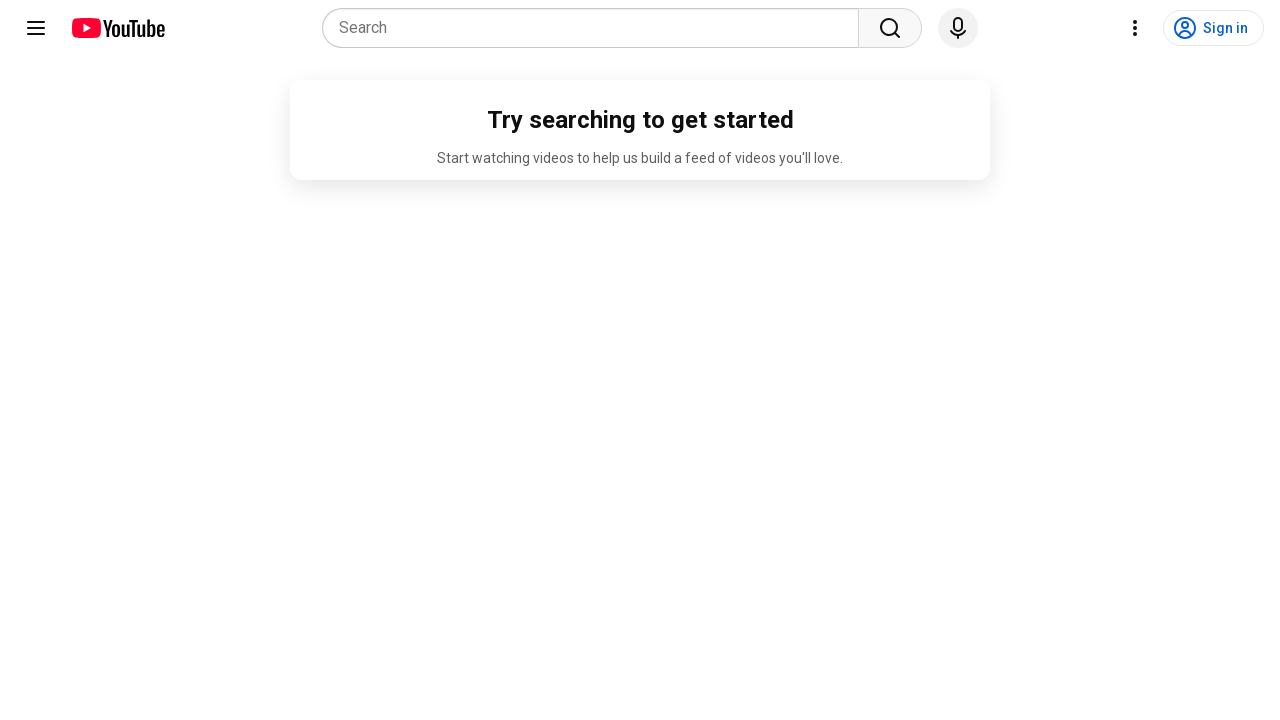

Navigated to YouTube homepage
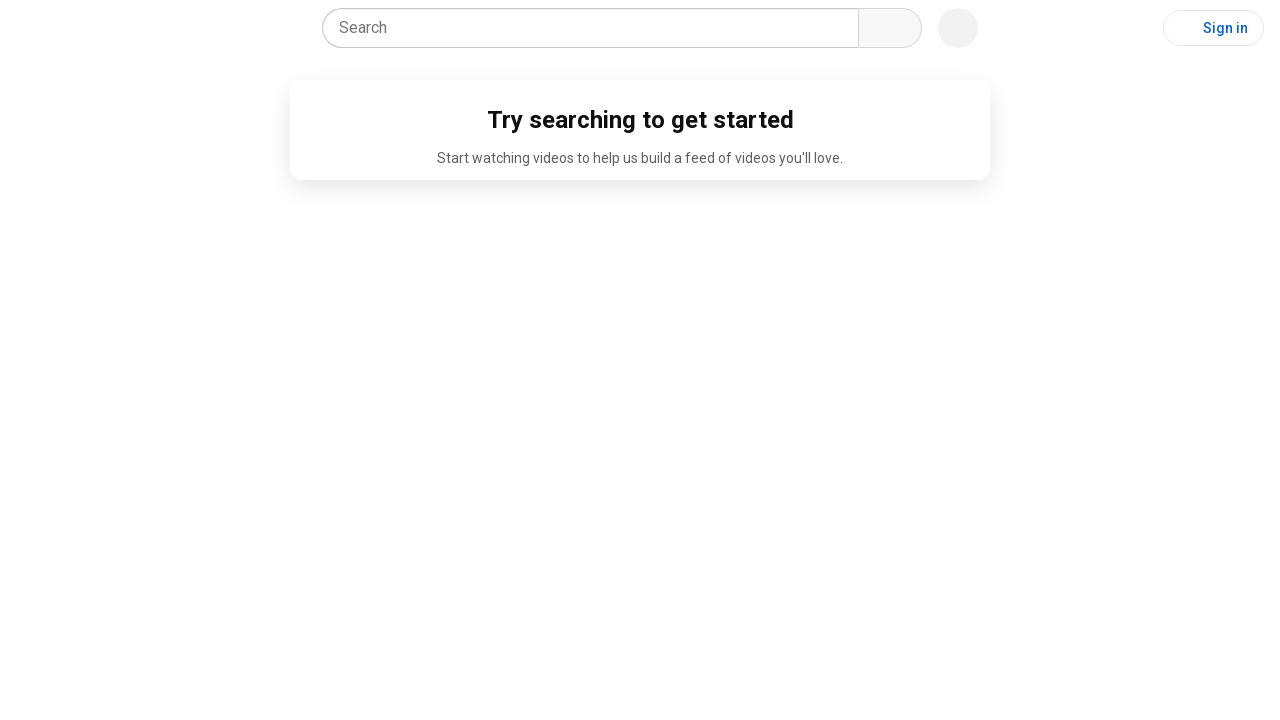

YouTube page fully loaded (networkidle state reached)
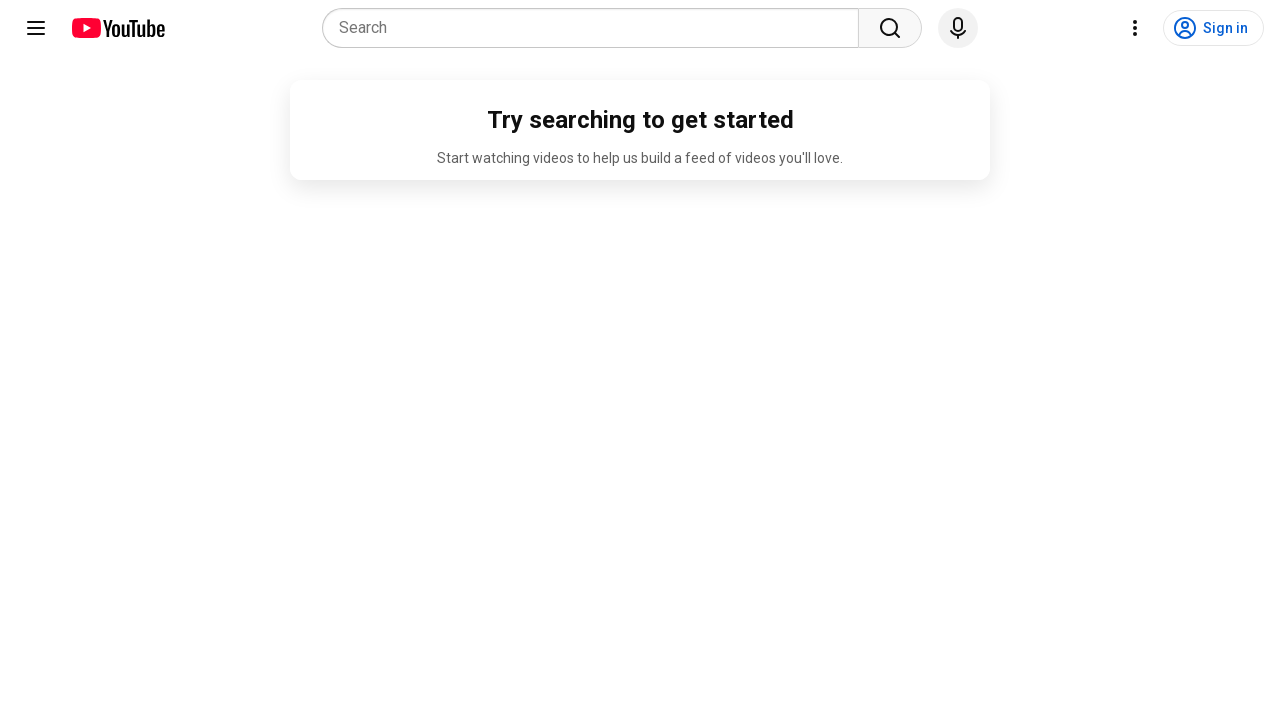

YouTube page elements verified (ytd-app or #content selector found)
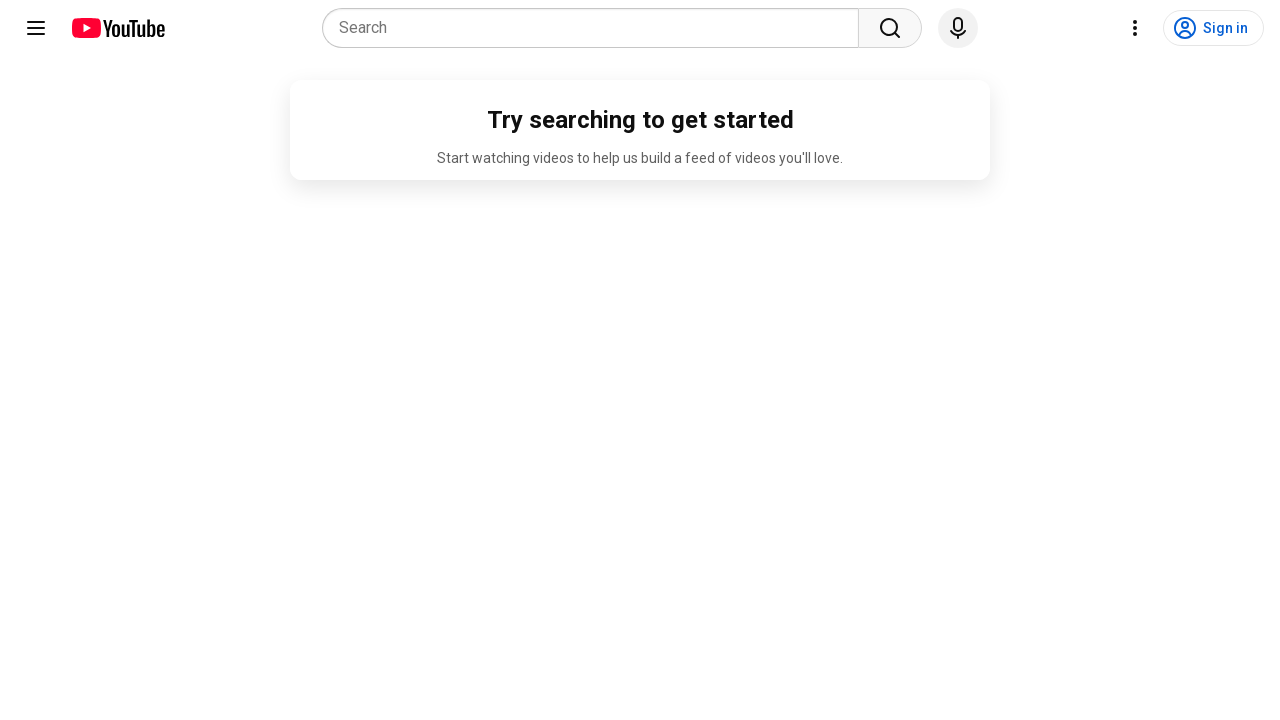

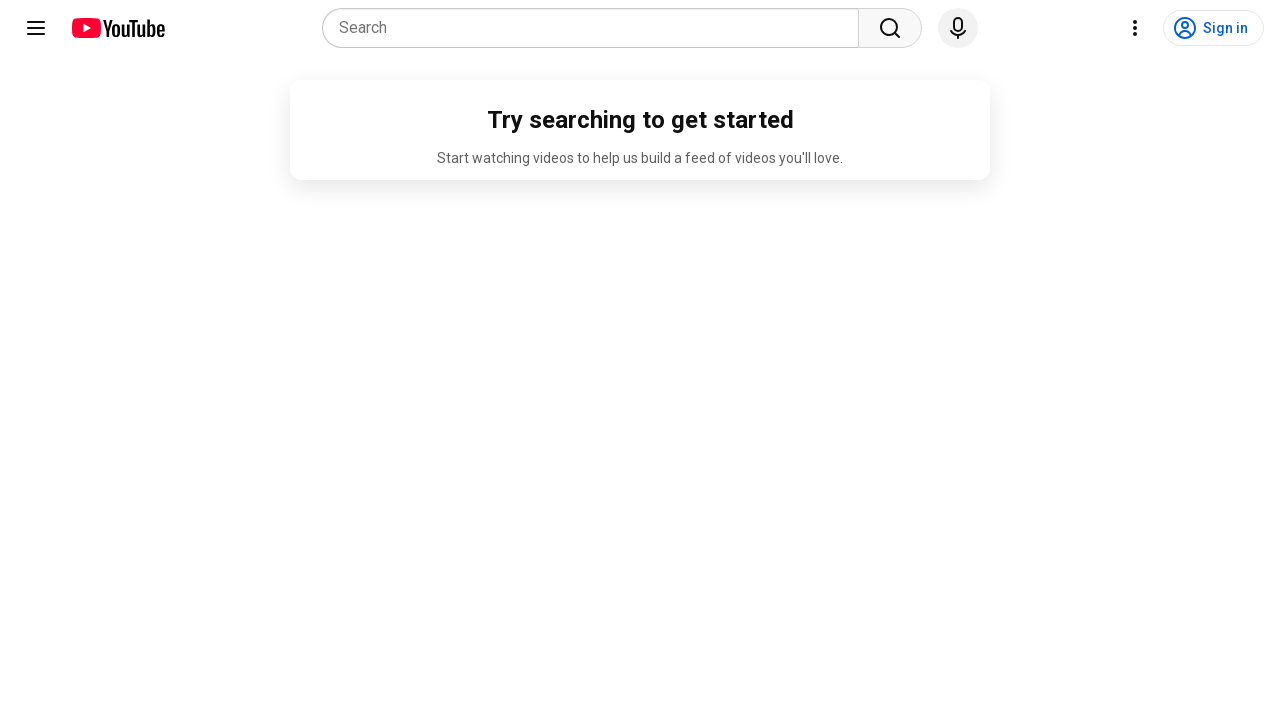